Tests AJAX functionality by clicking a button that triggers an asynchronous request and waiting for the success content to appear.

Starting URL: http://uitestingplayground.com/ajax

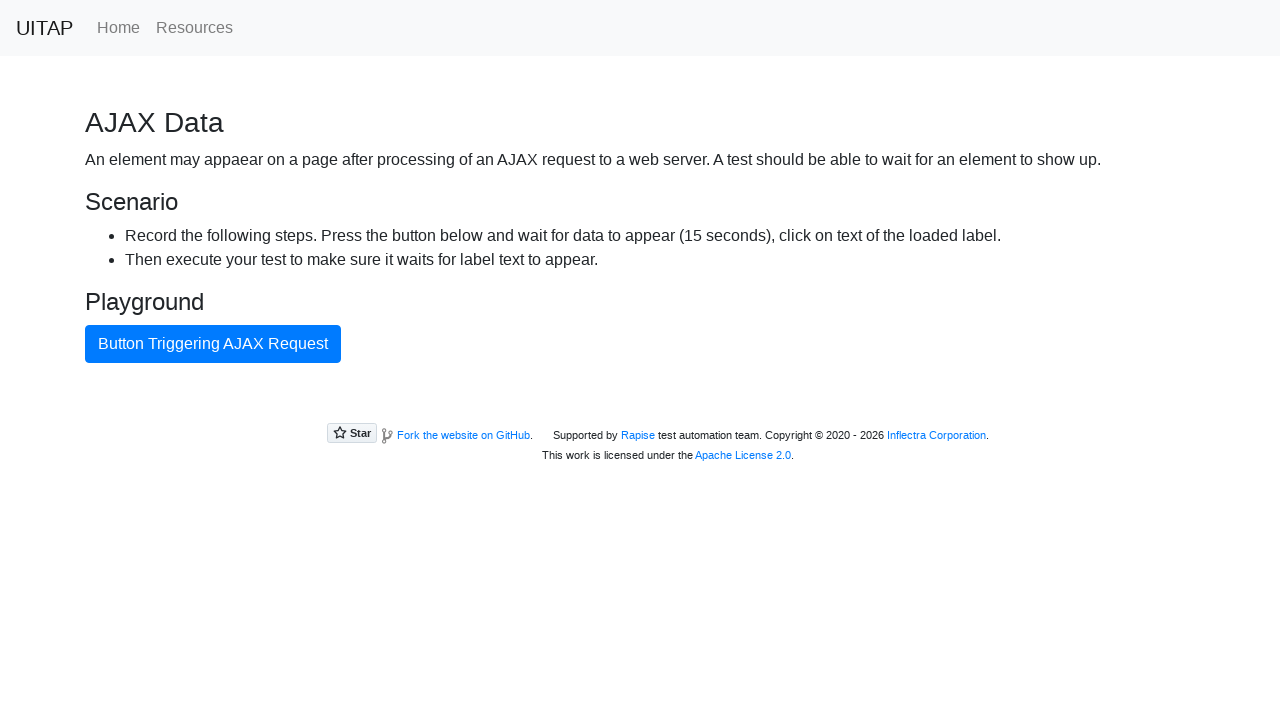

Clicked AJAX button to trigger asynchronous request at (213, 344) on #ajaxButton
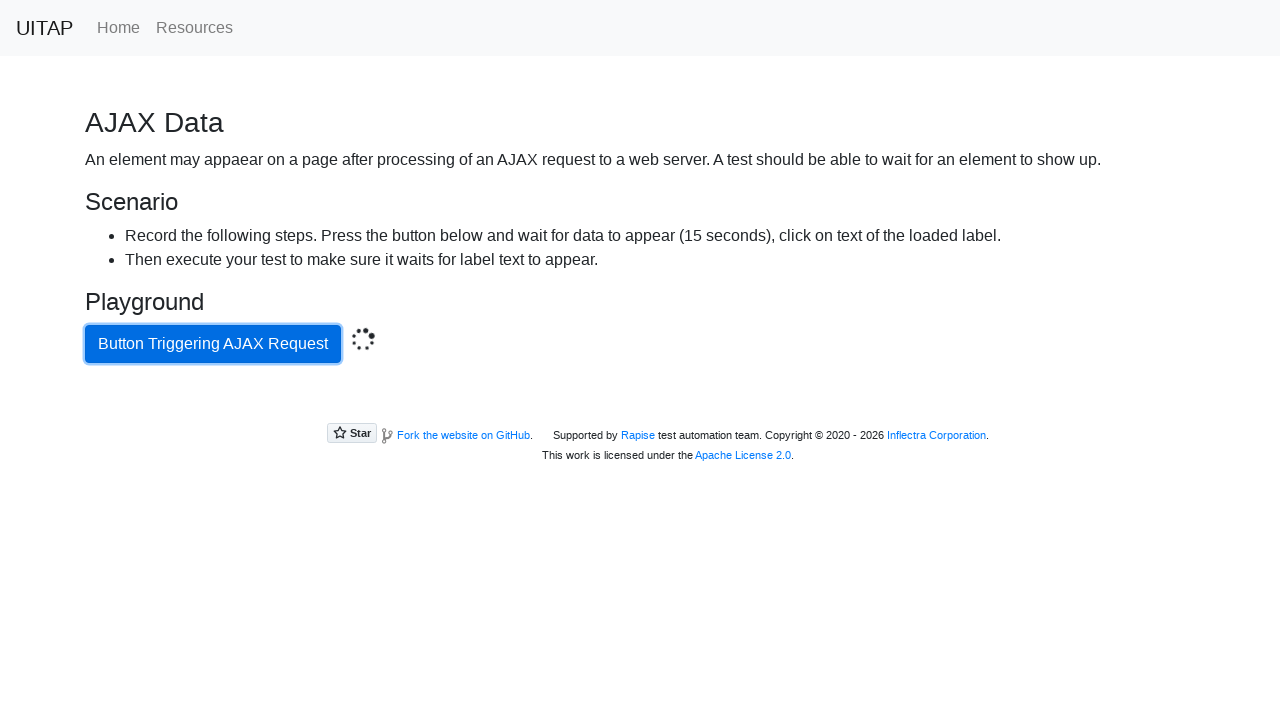

Success message appeared after AJAX request completed
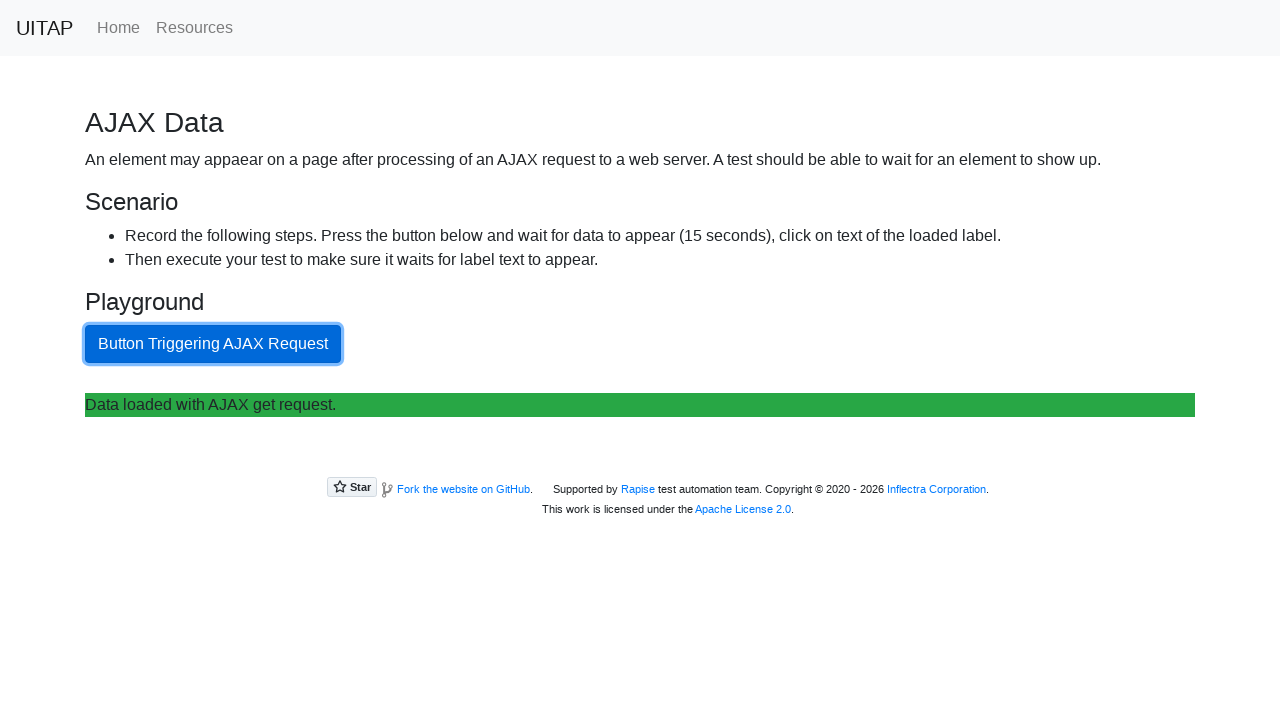

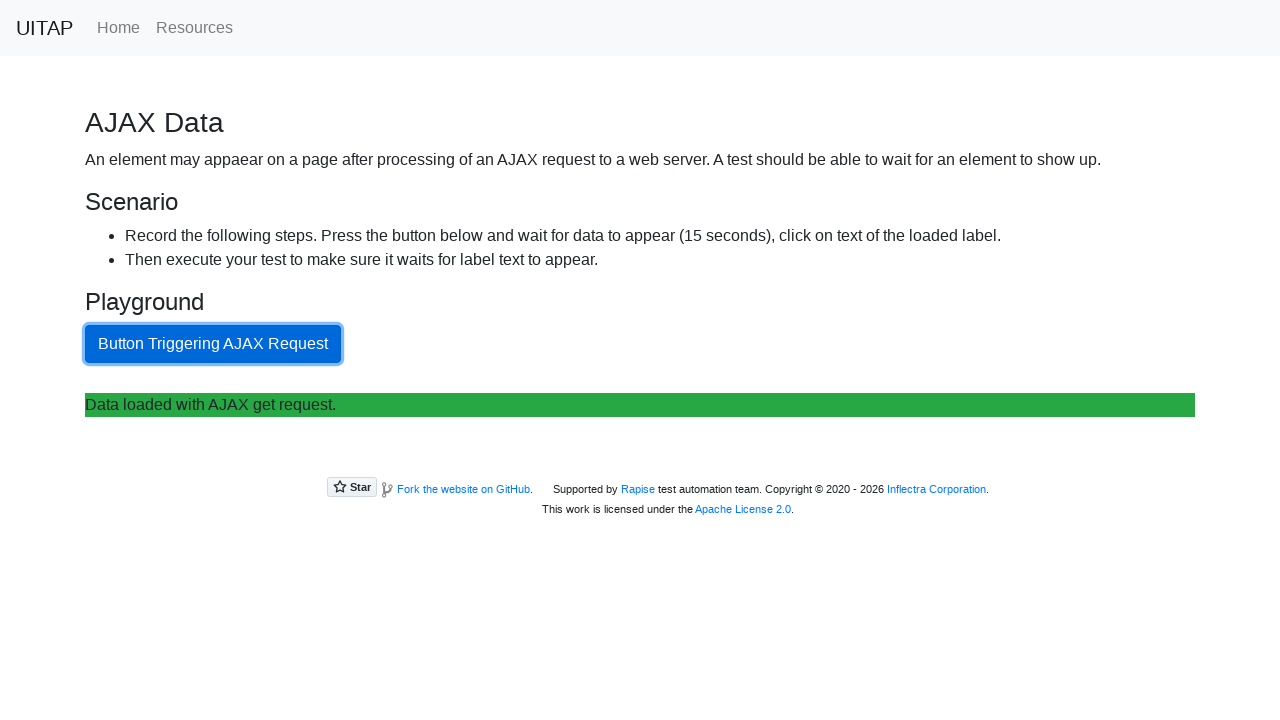